Tests JavaScript prompt popup functionality by clicking a button to trigger a prompt, entering text into the prompt, and accepting it.

Starting URL: https://the-internet.herokuapp.com/javascript_alerts

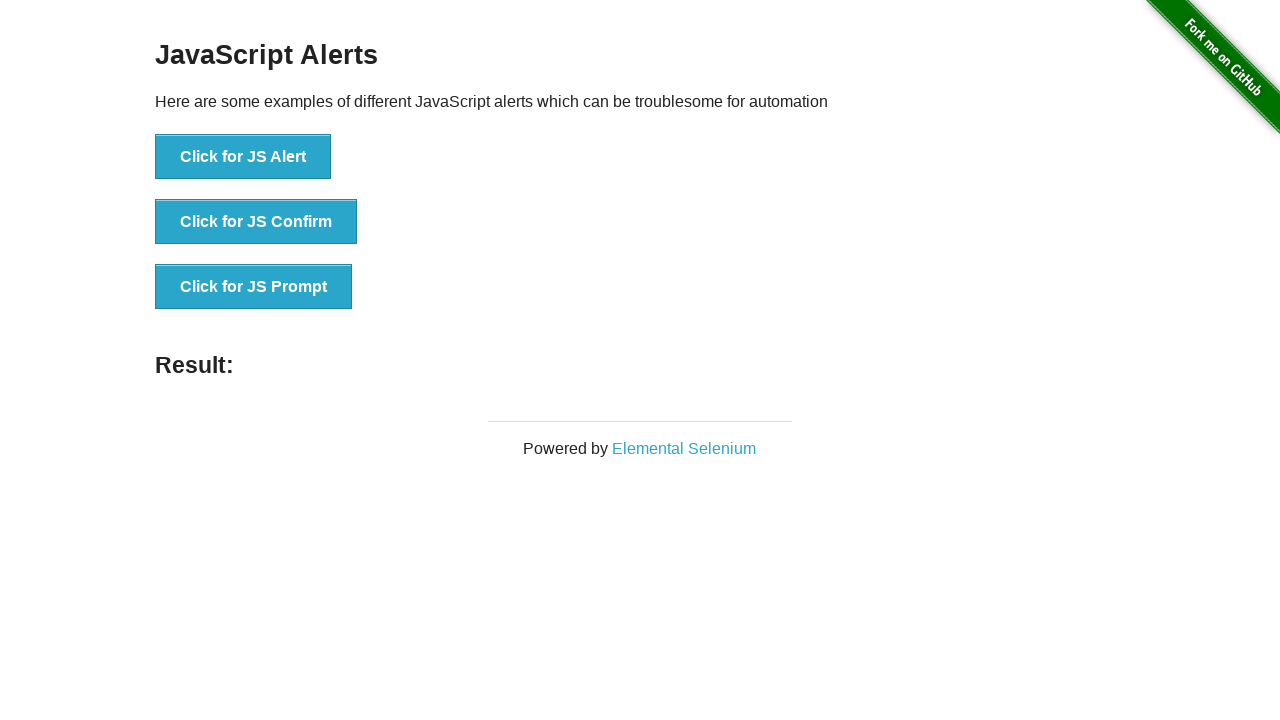

Clicked button to trigger JS Prompt at (254, 287) on xpath=//button[text()='Click for JS Prompt']
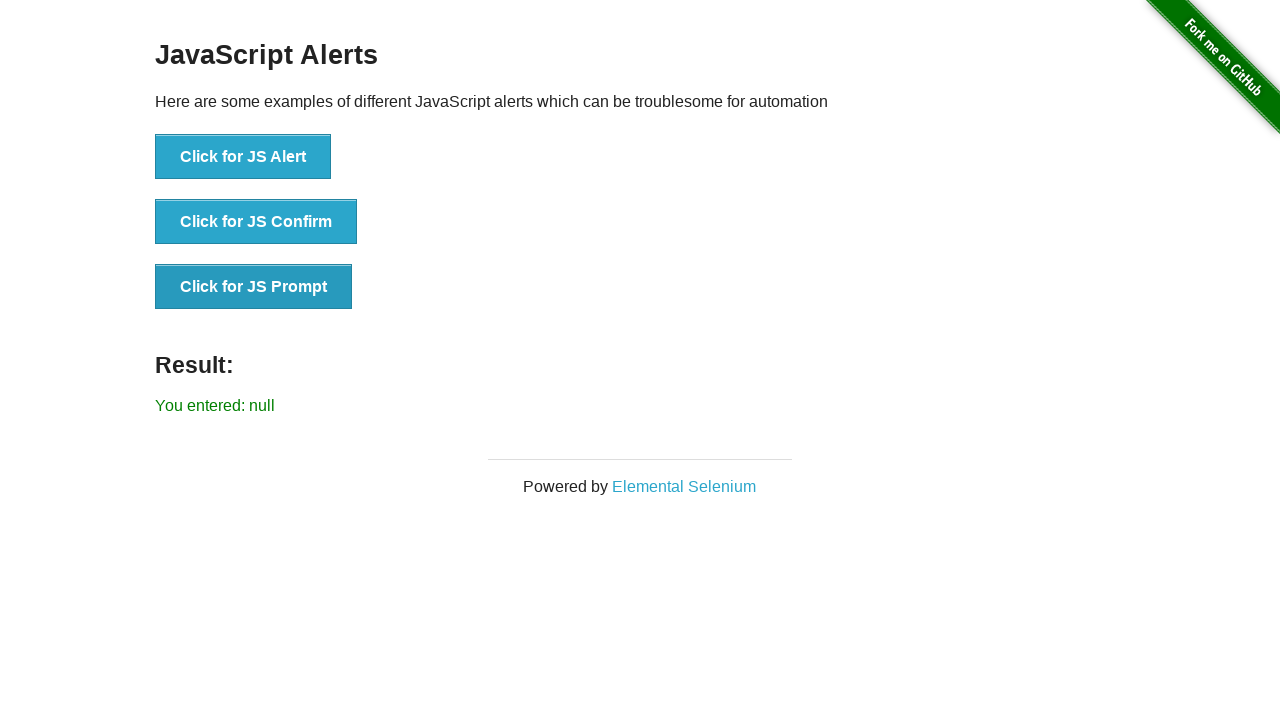

Set up dialog handler to accept prompt with text 'Manisha'
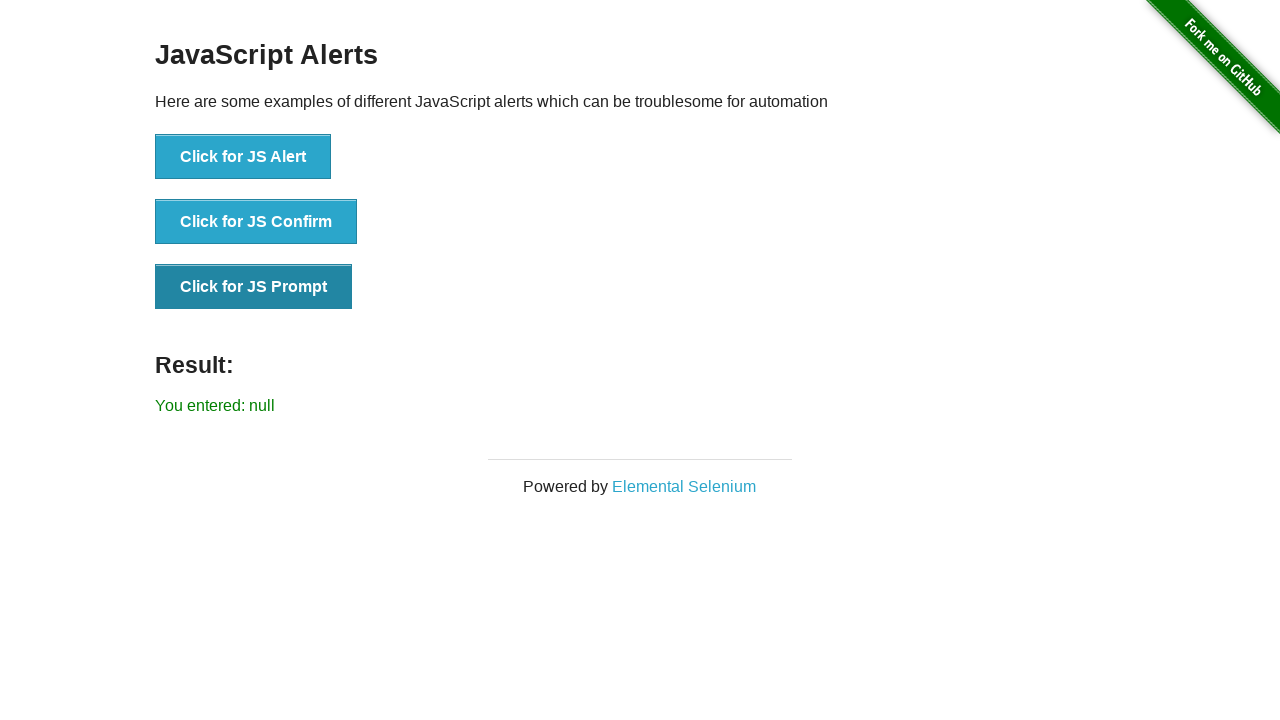

Registered dialog event listener
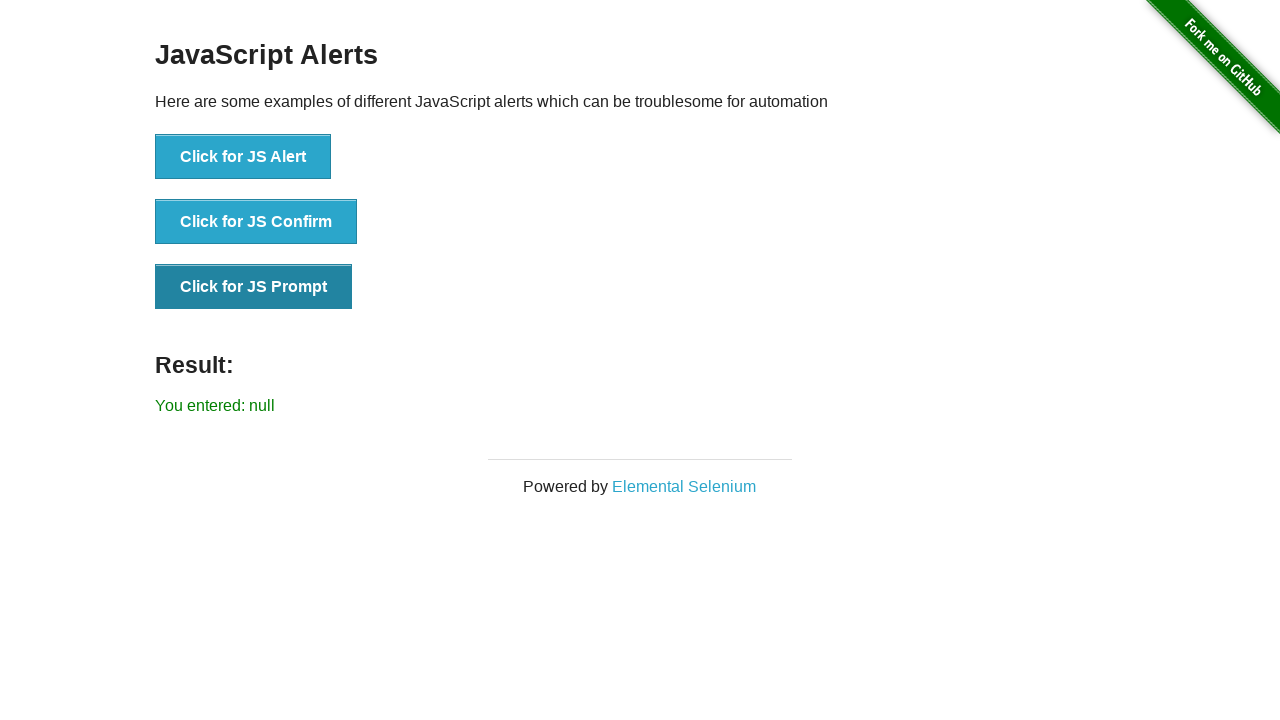

Clicked button to trigger JS Prompt dialog at (254, 287) on xpath=//button[text()='Click for JS Prompt']
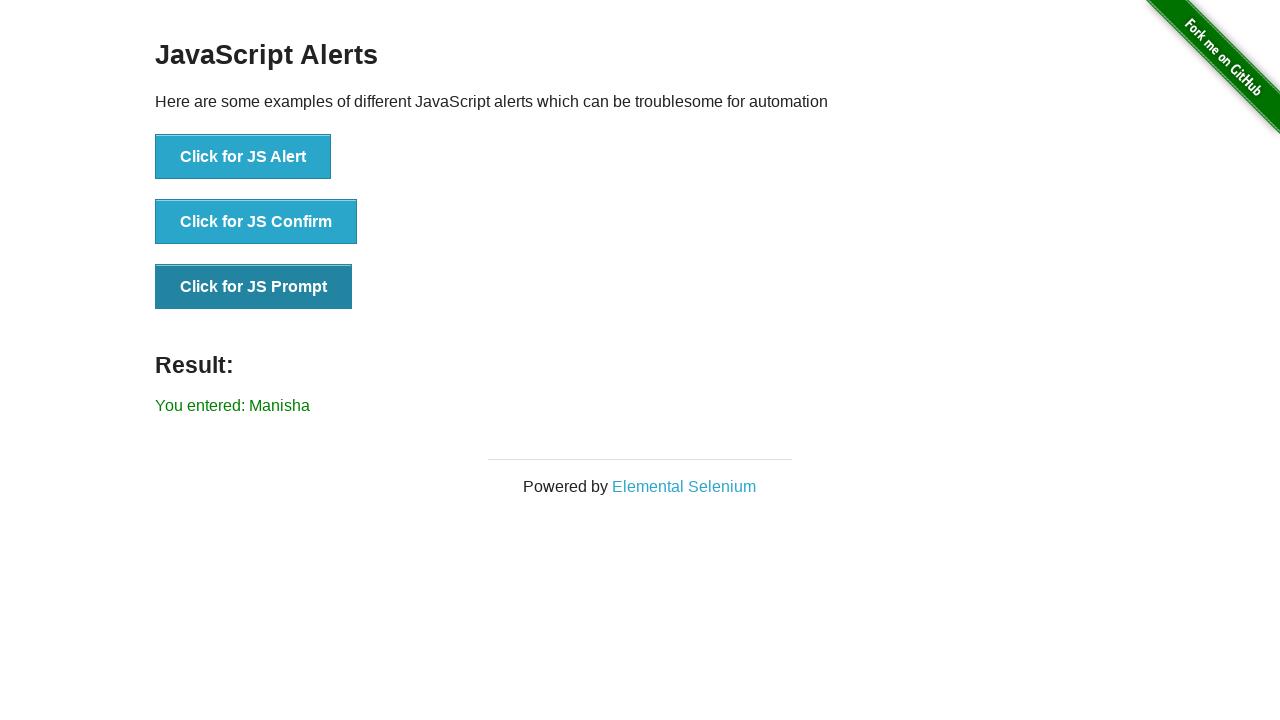

Prompt was accepted and result appeared
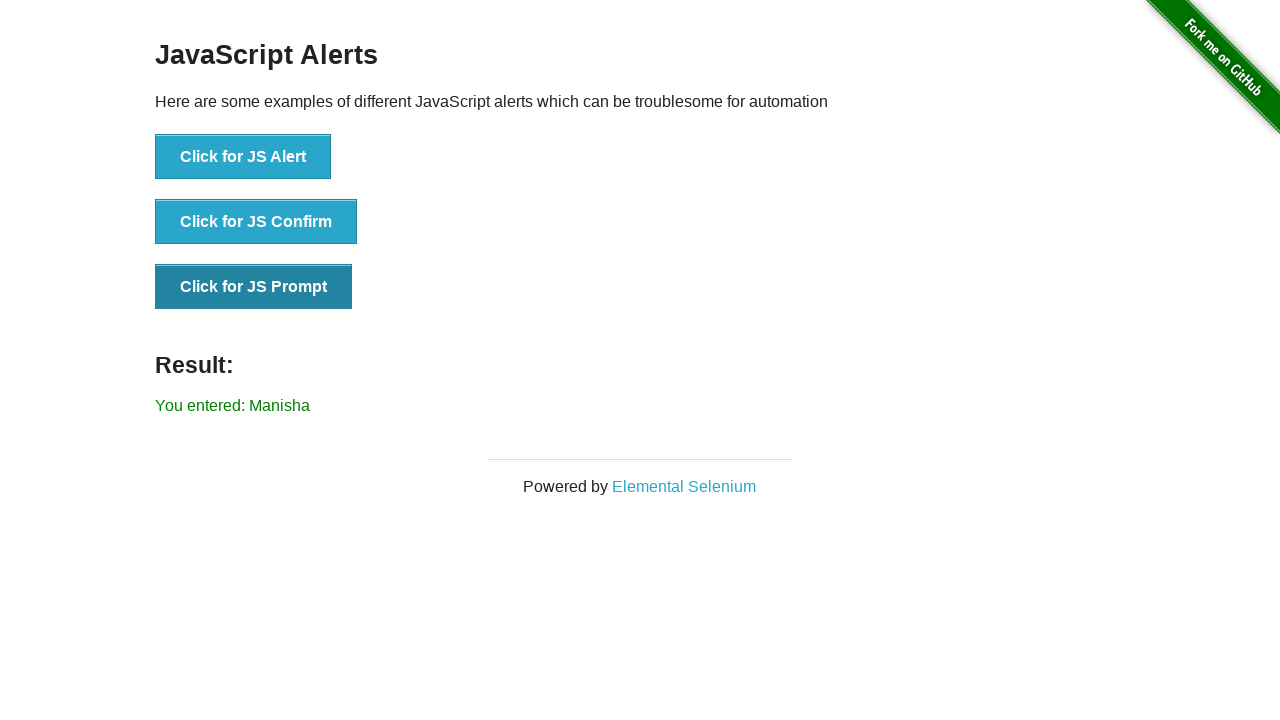

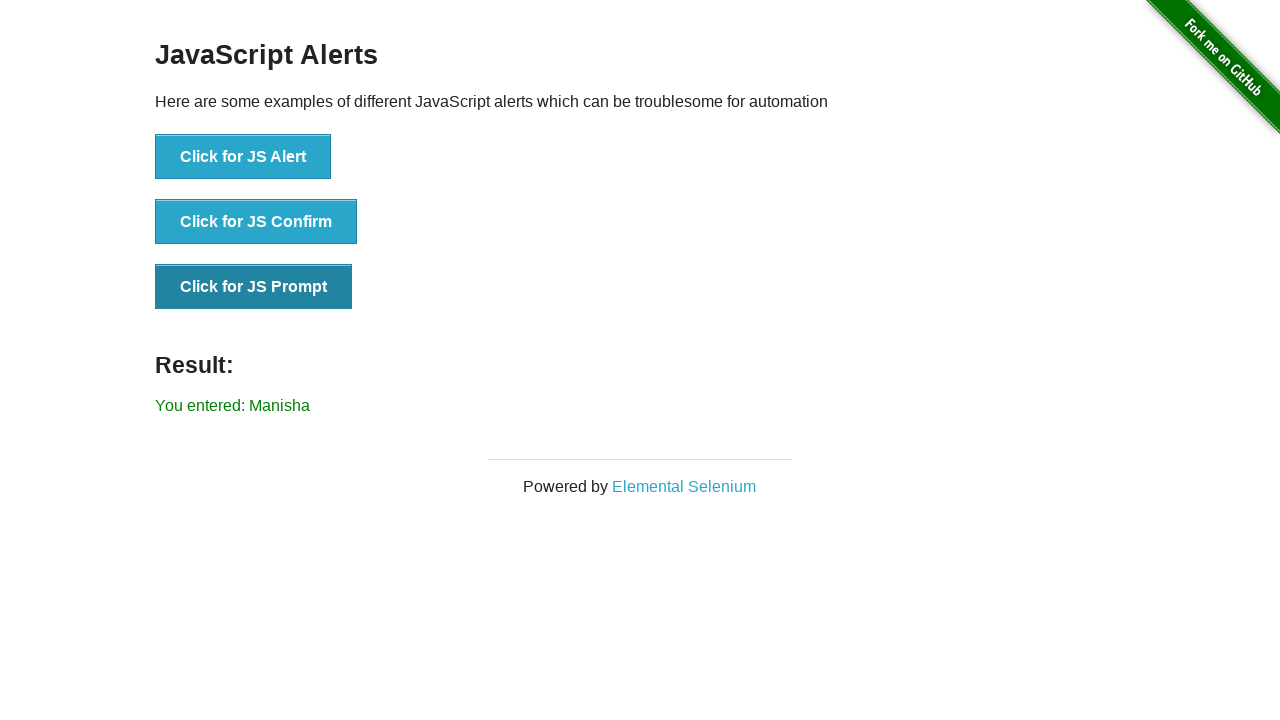